Tests a jQuery combo tree dropdown by clicking on it and selecting multiple choices from the dropdown options

Starting URL: https://www.jqueryscript.net/demo/Drop-Down-Combo-Tree/

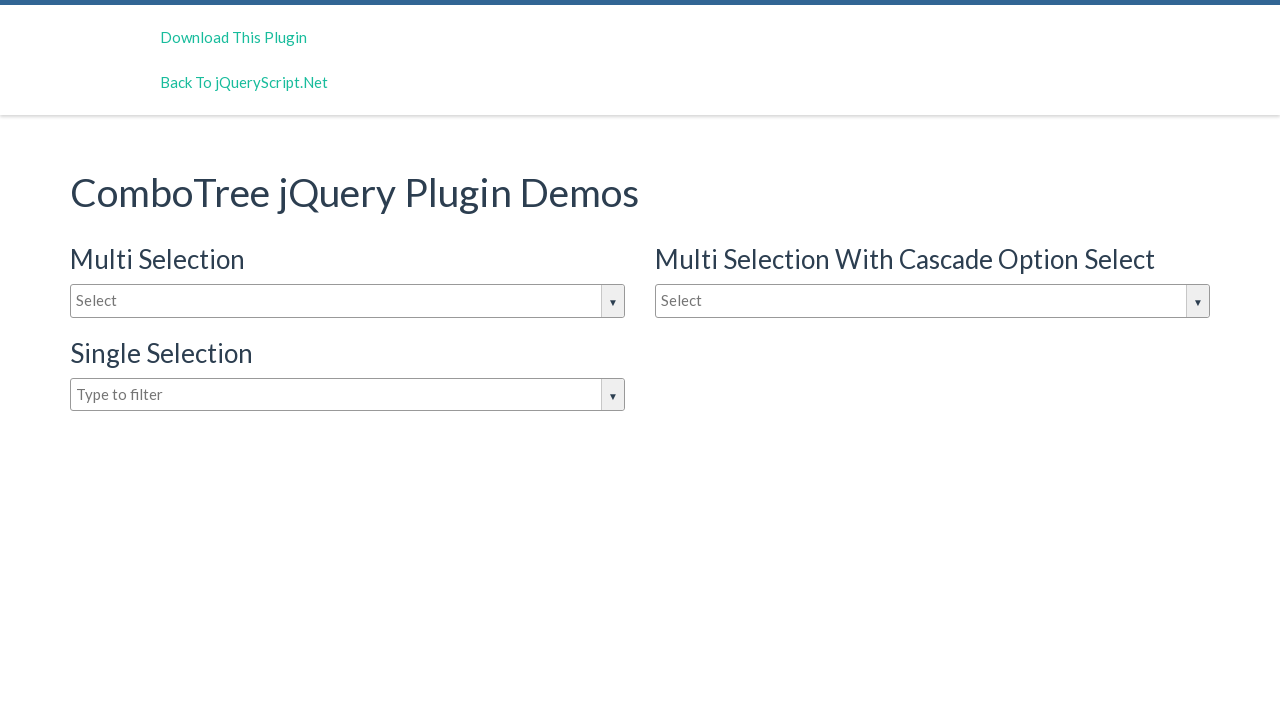

Clicked on combo tree input box to open dropdown at (348, 301) on #justAnInputBox
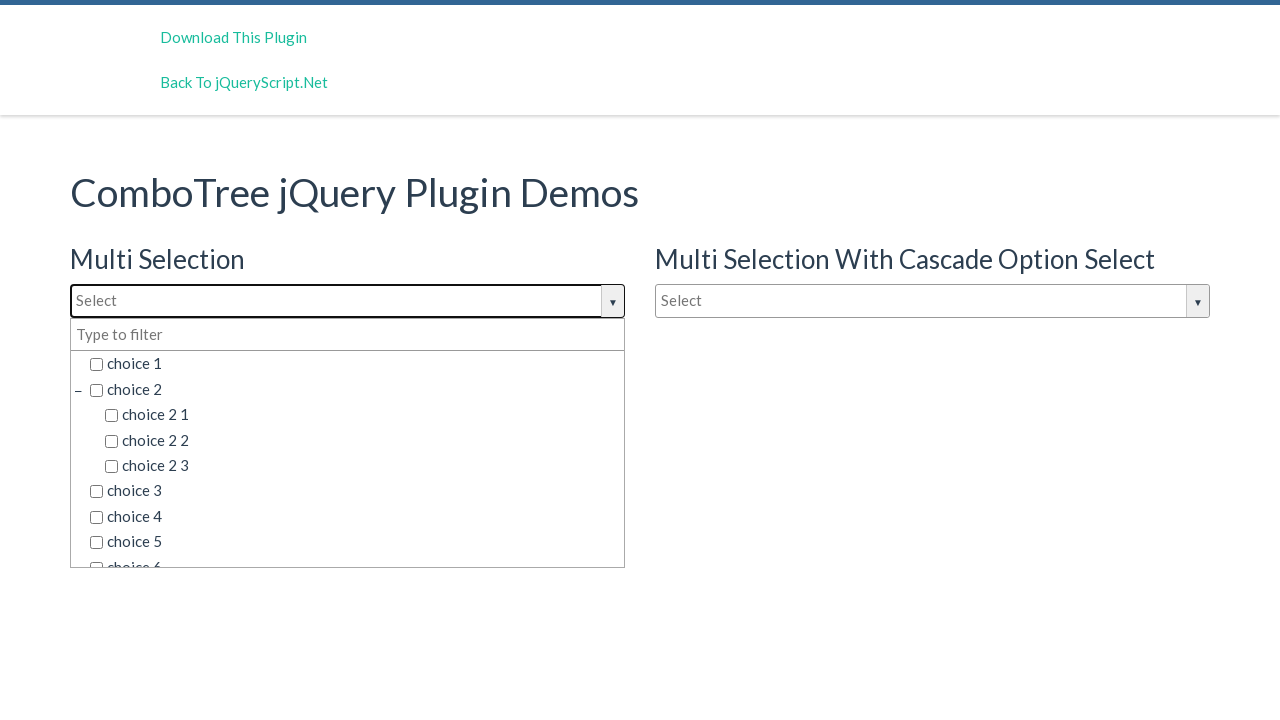

Dropdown items loaded and became visible
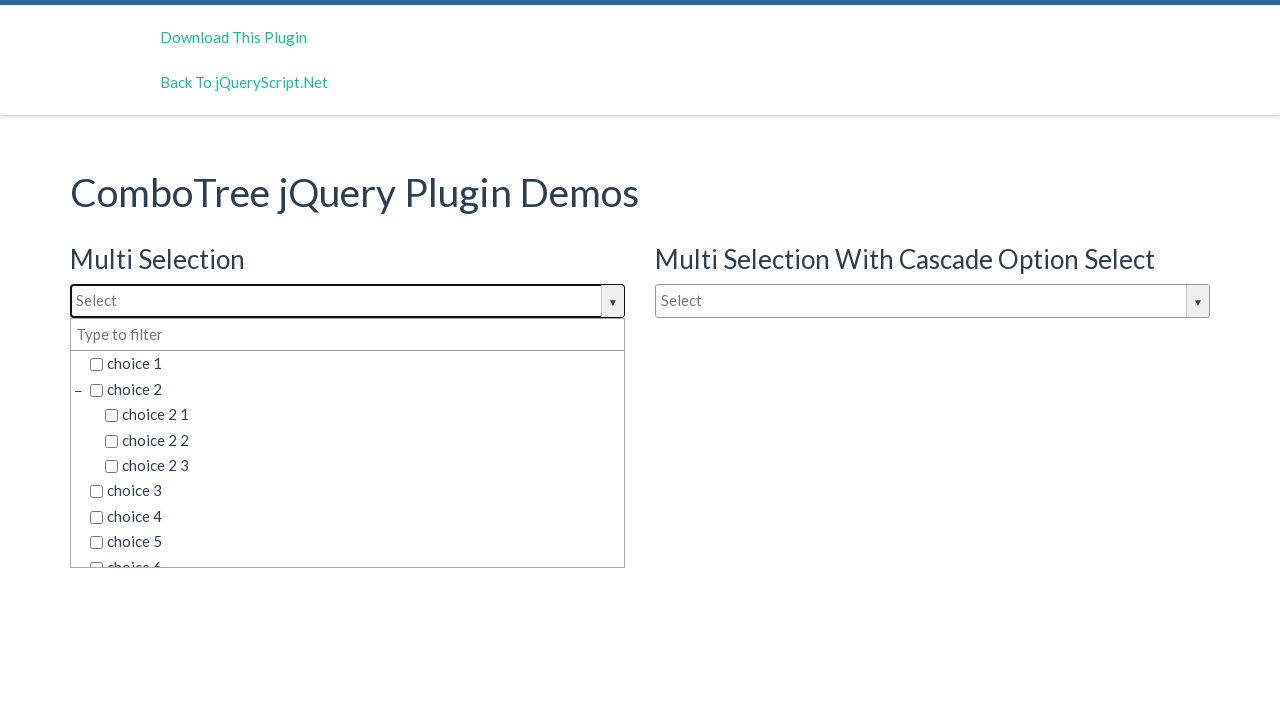

Selected dropdown option: choice 2 at (355, 389) on span.comboTreeItemTitle >> nth=1
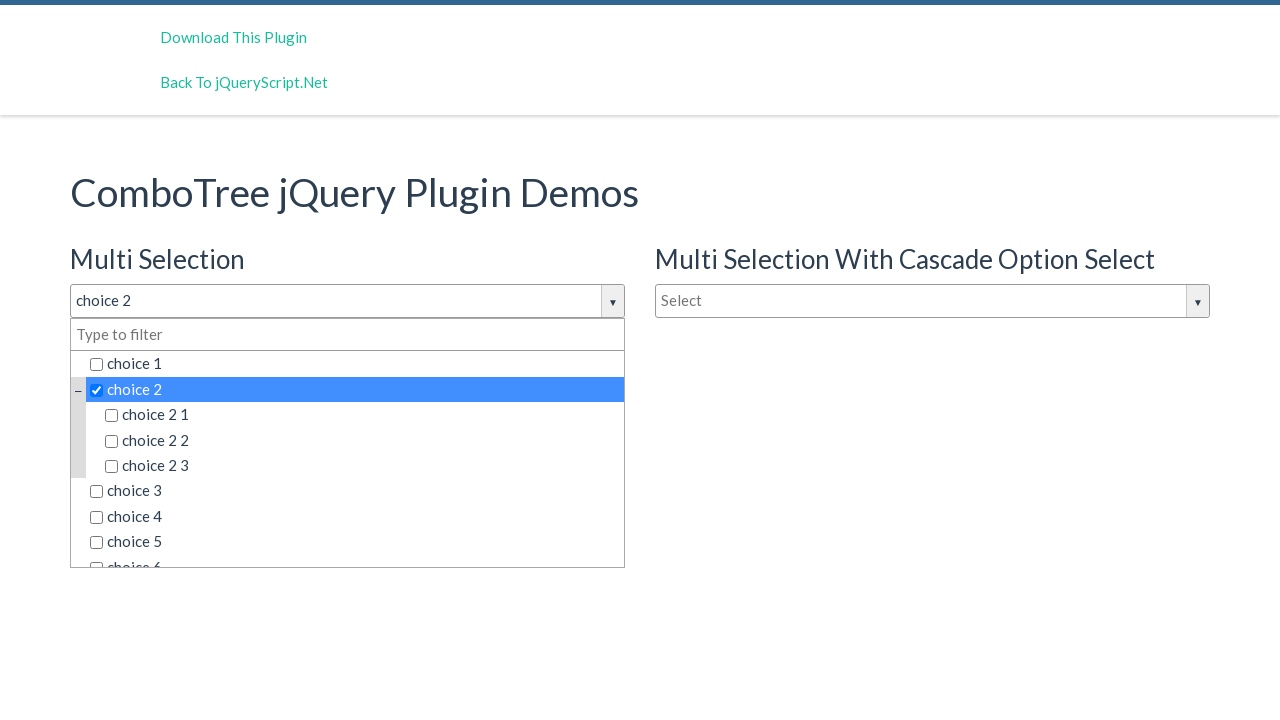

Selected dropdown option: choice 6 2 2 at (370, 503) on span.comboTreeItemTitle >> nth=12
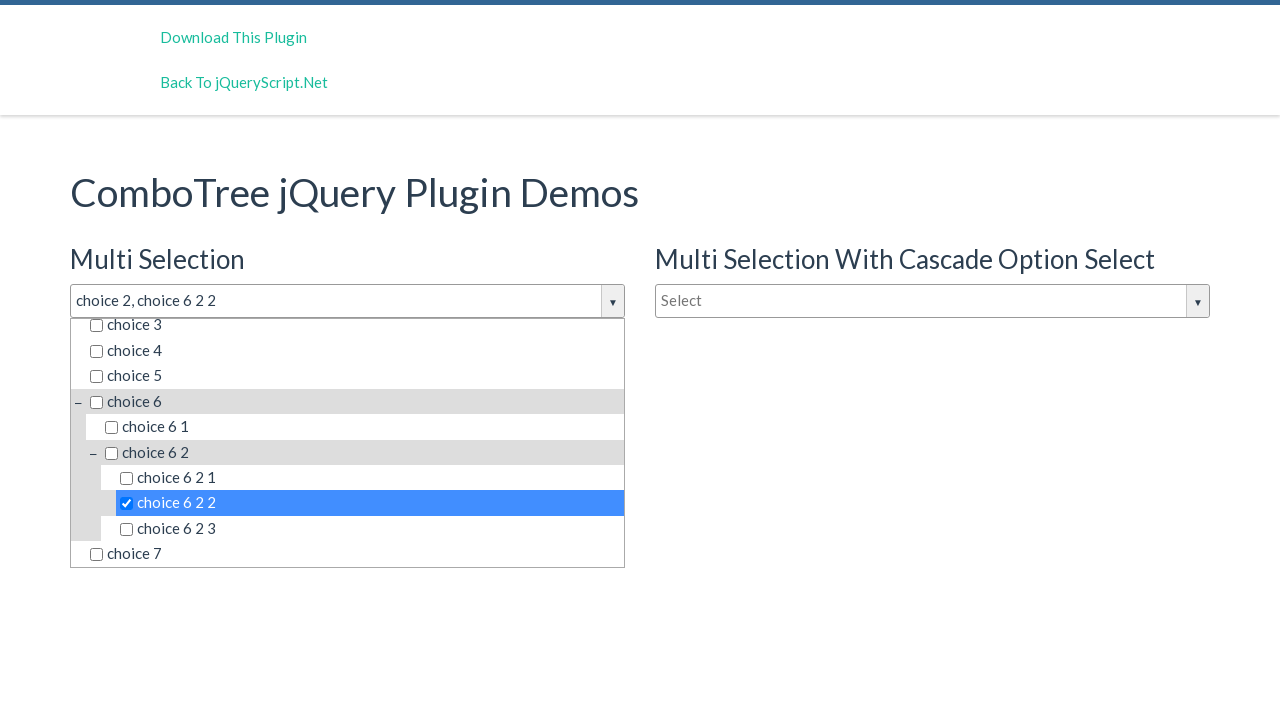

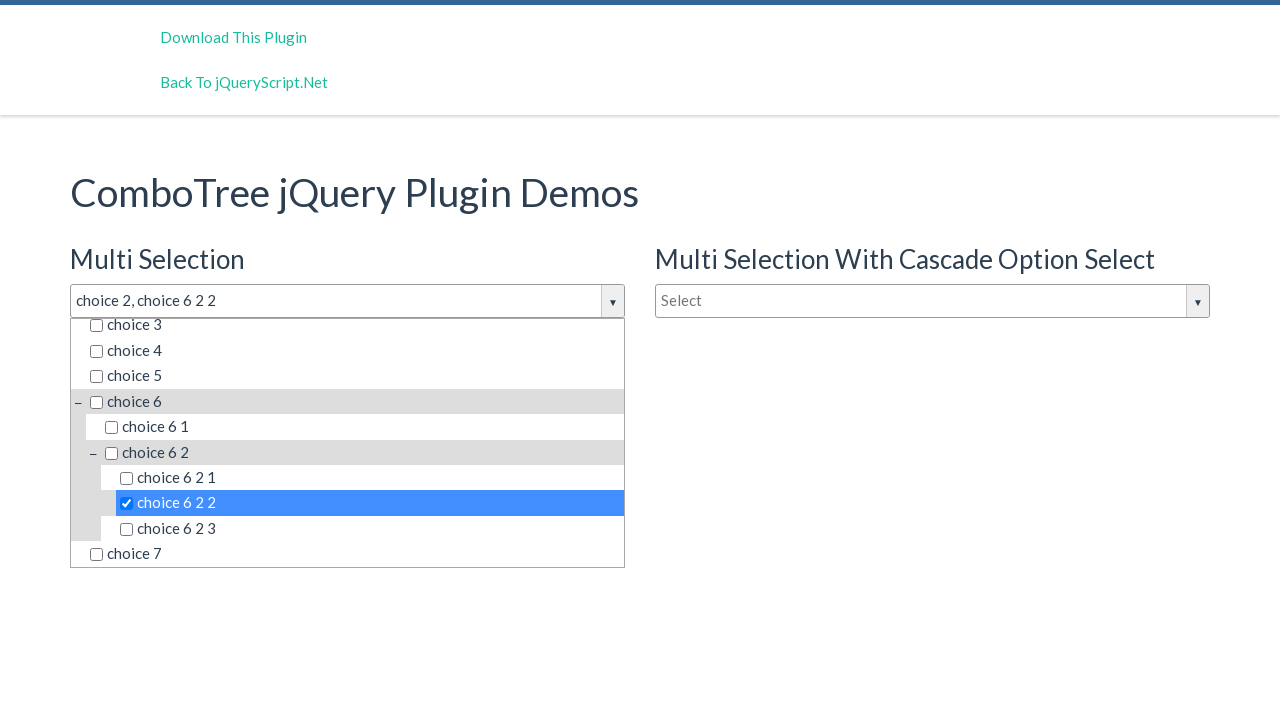